Navigates through The Internet test site to the Shifting Content section and accesses the Menu Element example page to verify menu items are present

Starting URL: https://the-internet.herokuapp.com/

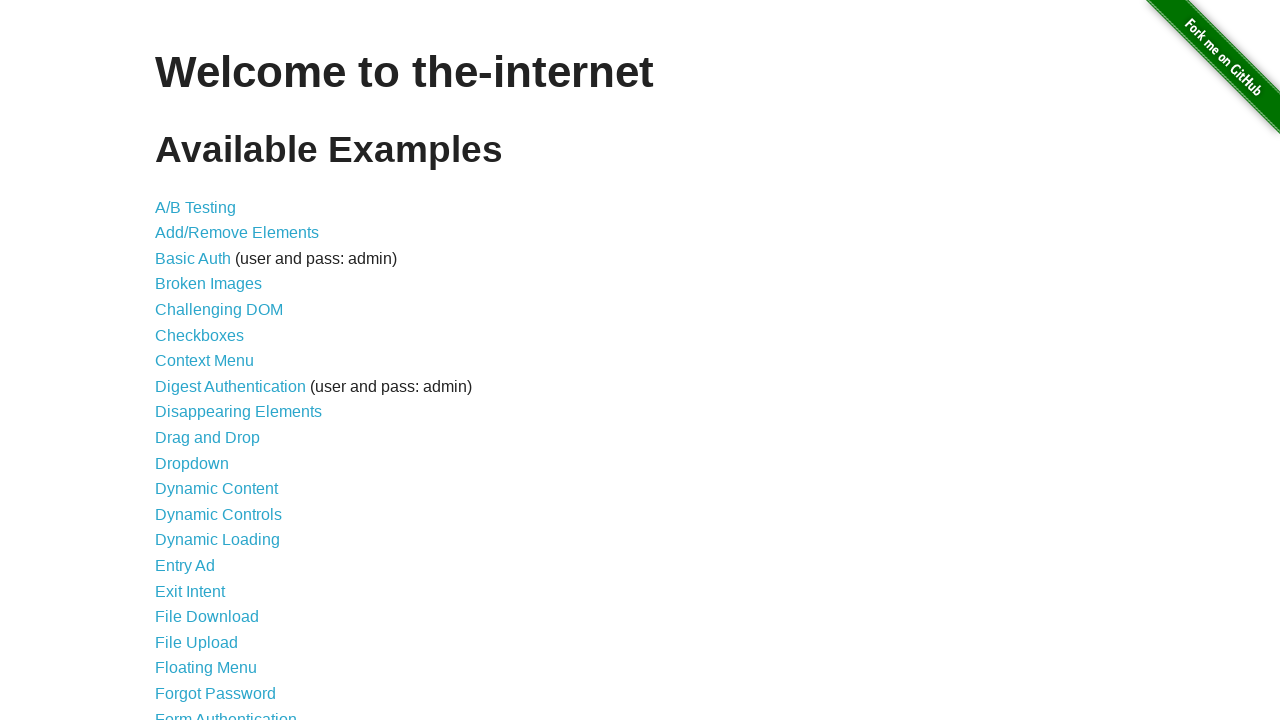

Clicked on 'Shifting Content' link at (212, 523) on text=Shifting Content
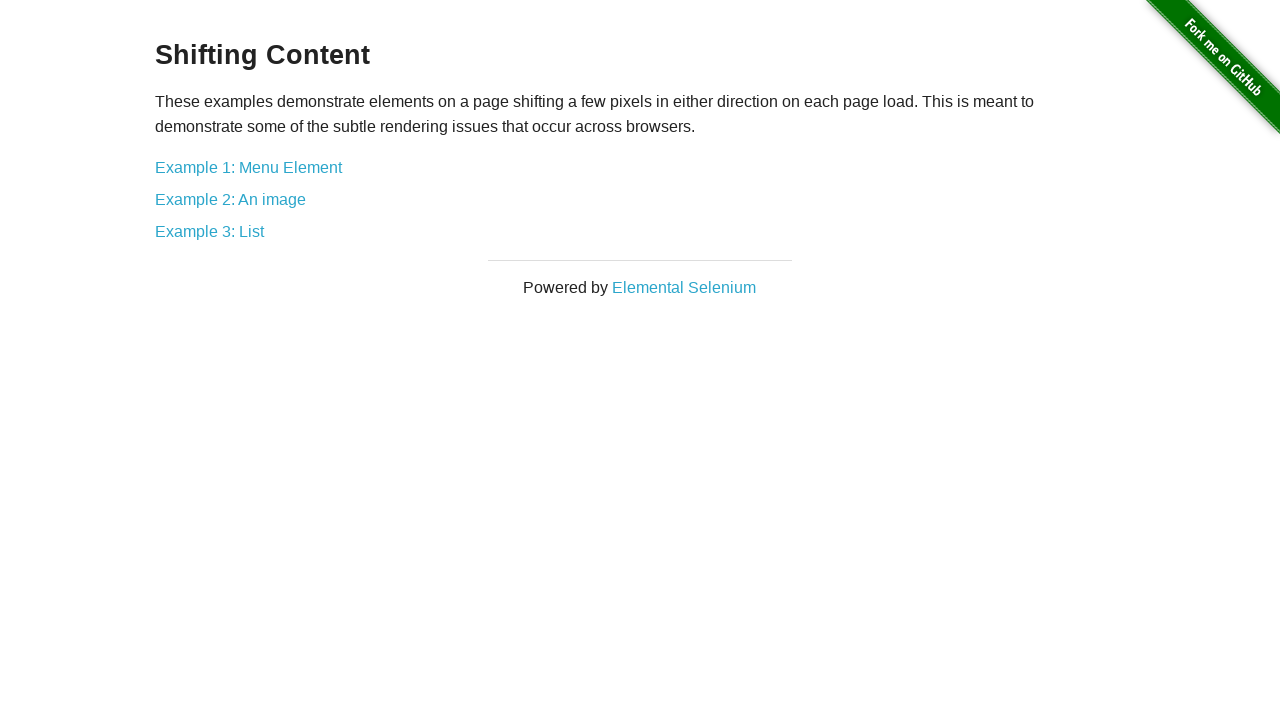

Clicked on 'Example 1: Menu Element' link at (248, 167) on text=Example 1: Menu Element
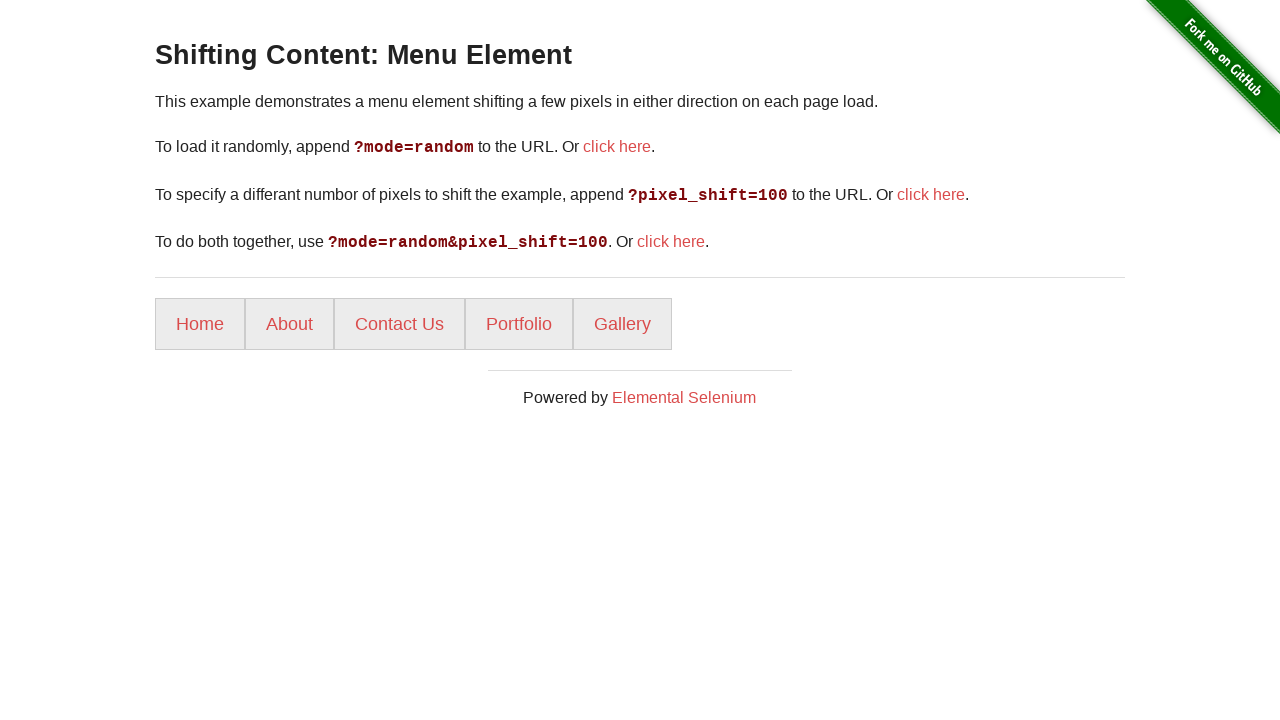

Menu items loaded and verified to be present
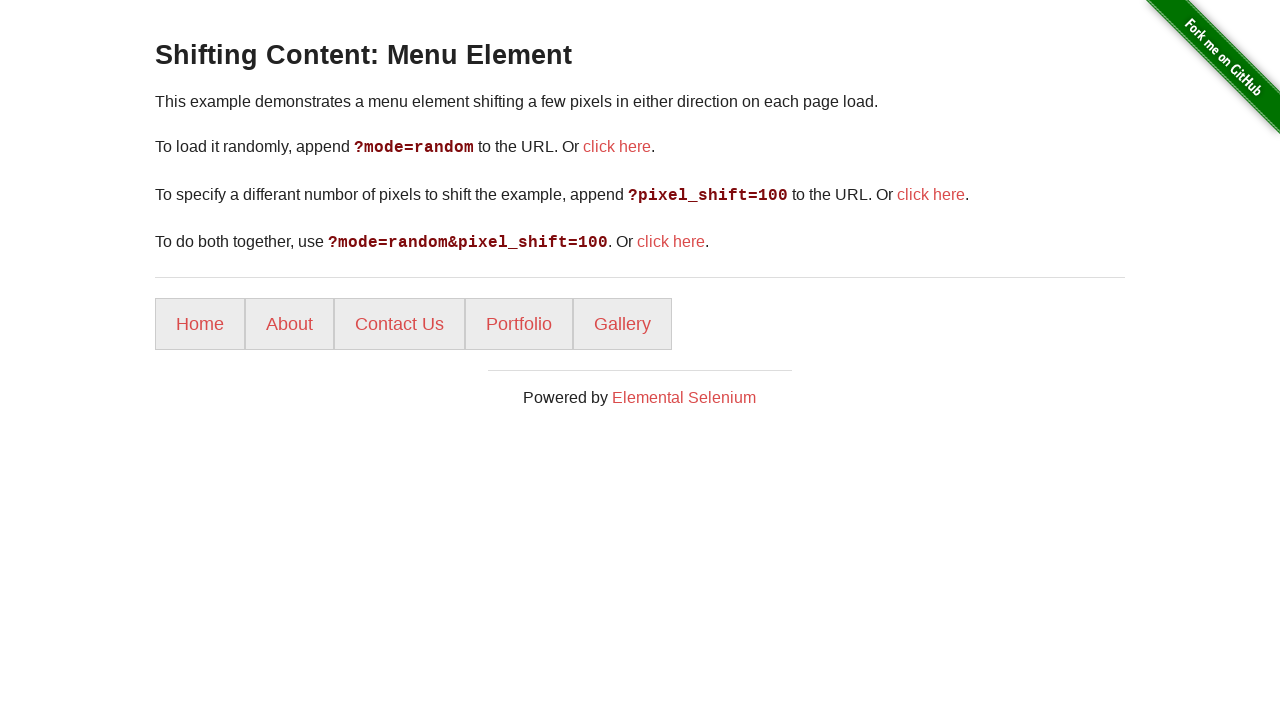

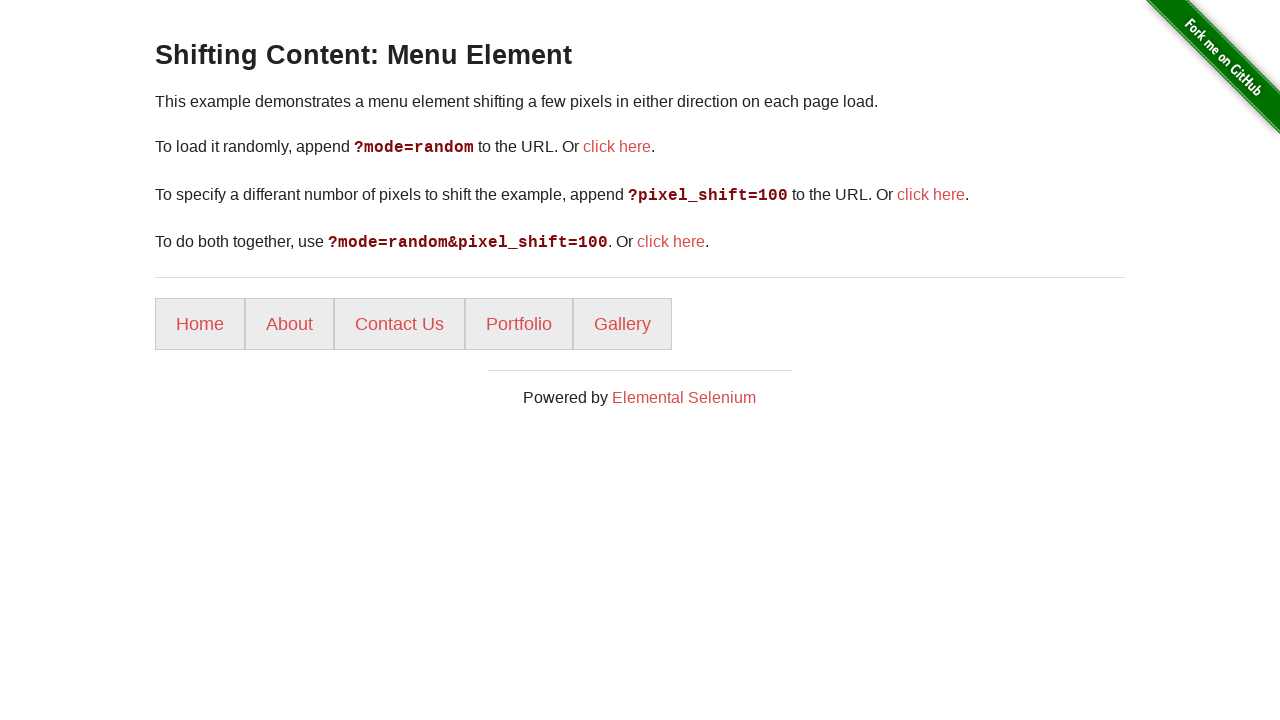